Tests button click functionality on the DemoQA buttons page by clicking a button labeled "Click Me"

Starting URL: https://demoqa.com/buttons

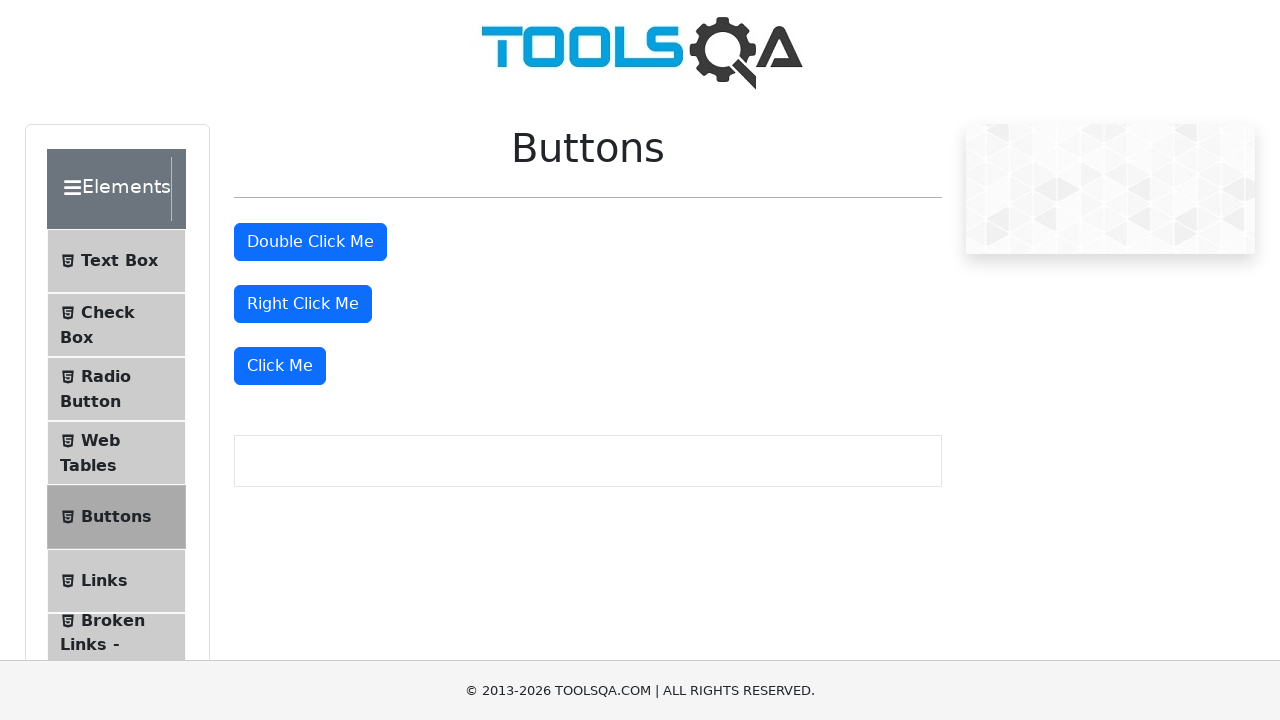

Navigated to DemoQA buttons page
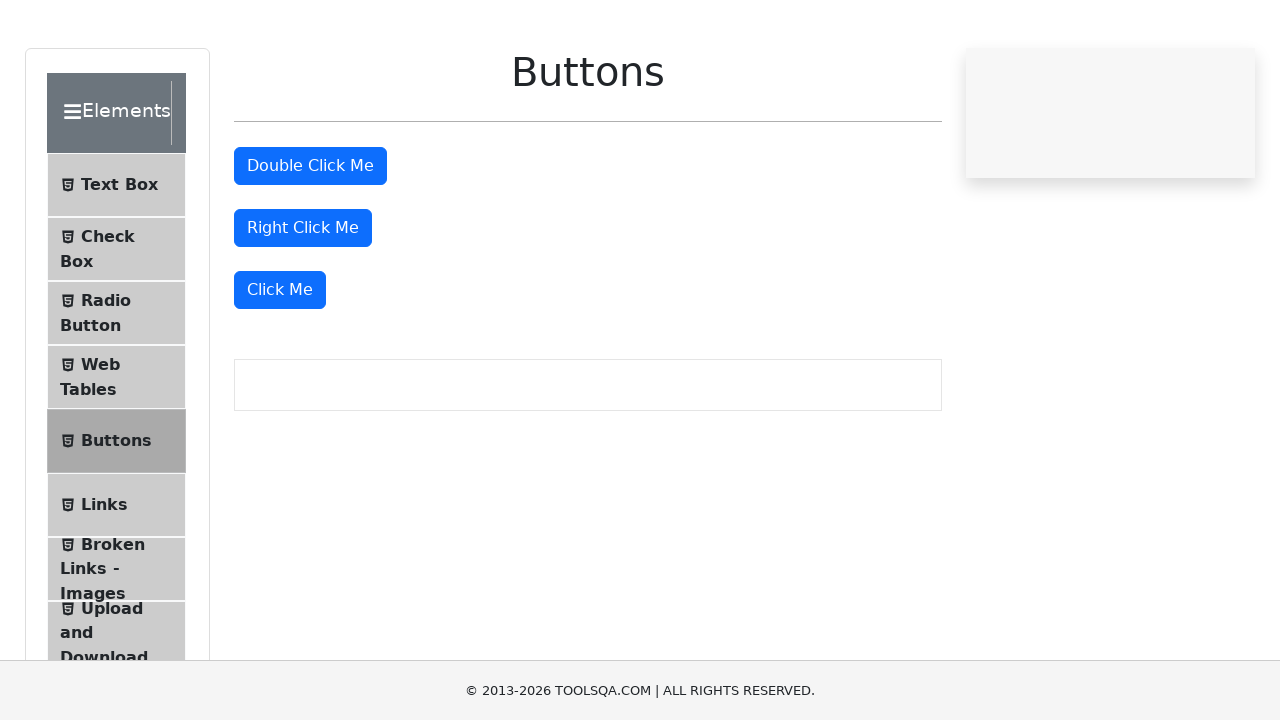

Clicked the 'Click Me' button at (280, 366) on text='Click Me'
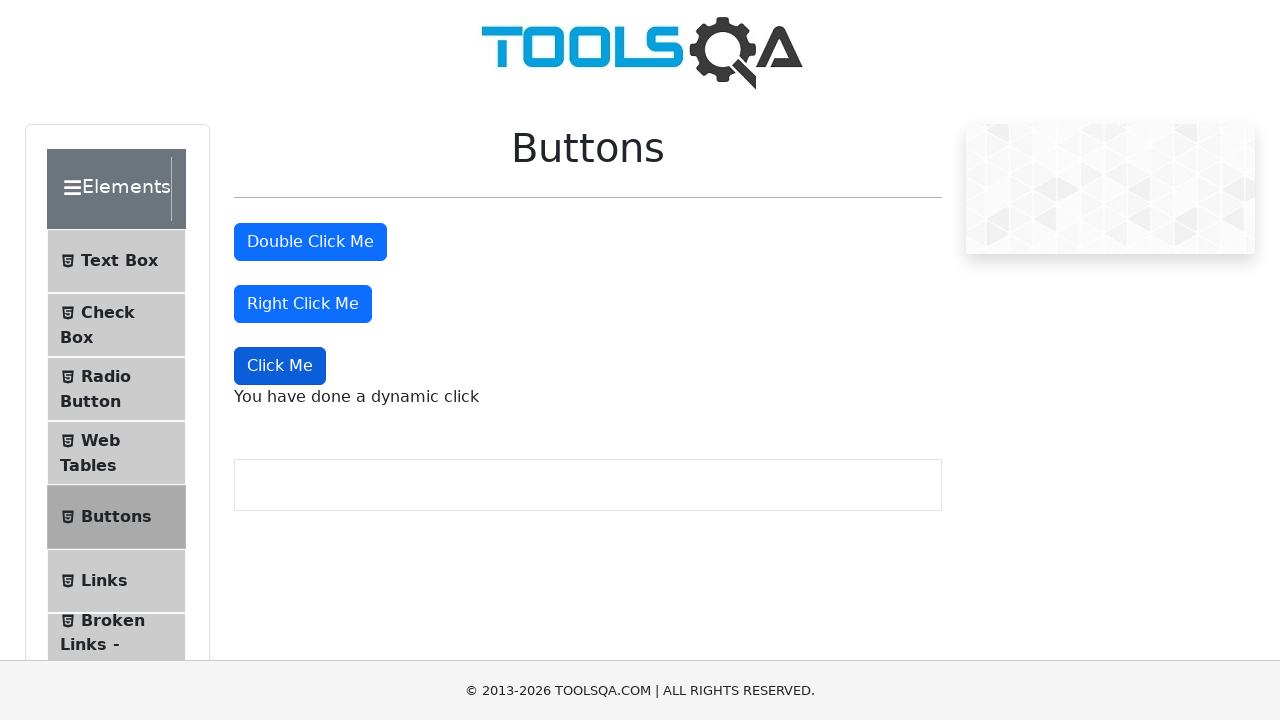

Waited 2 seconds for button click result to display
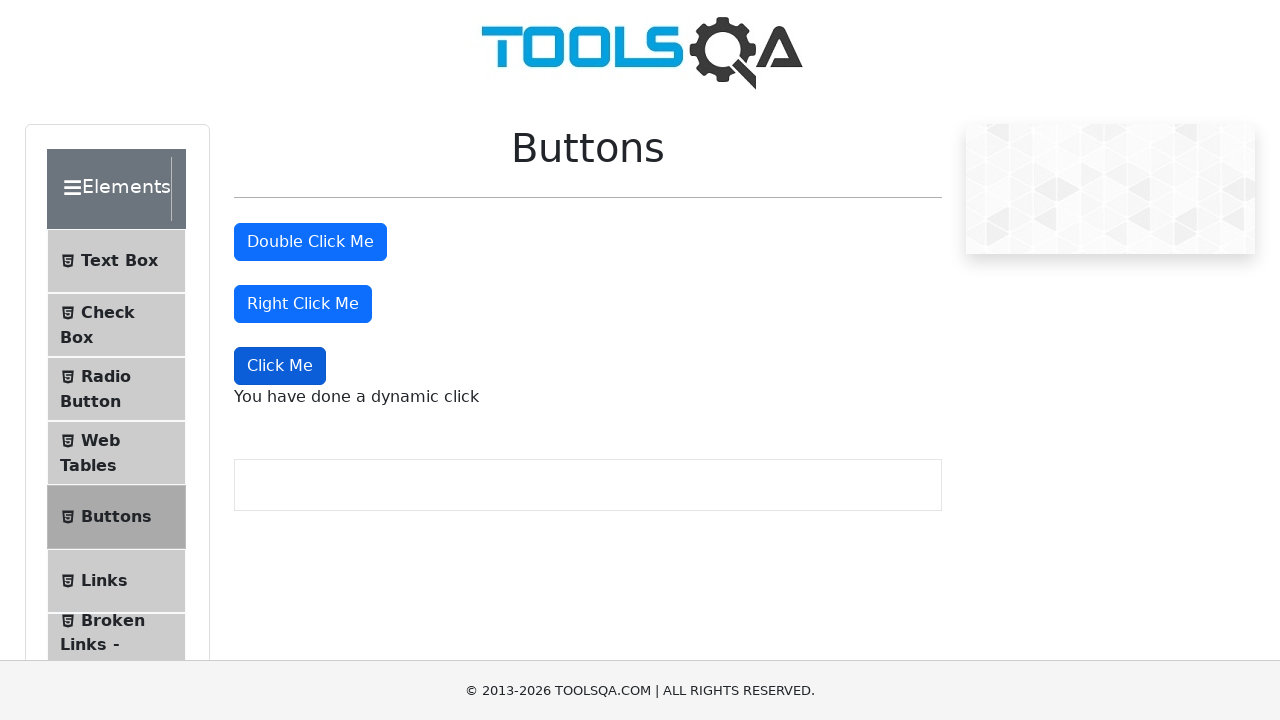

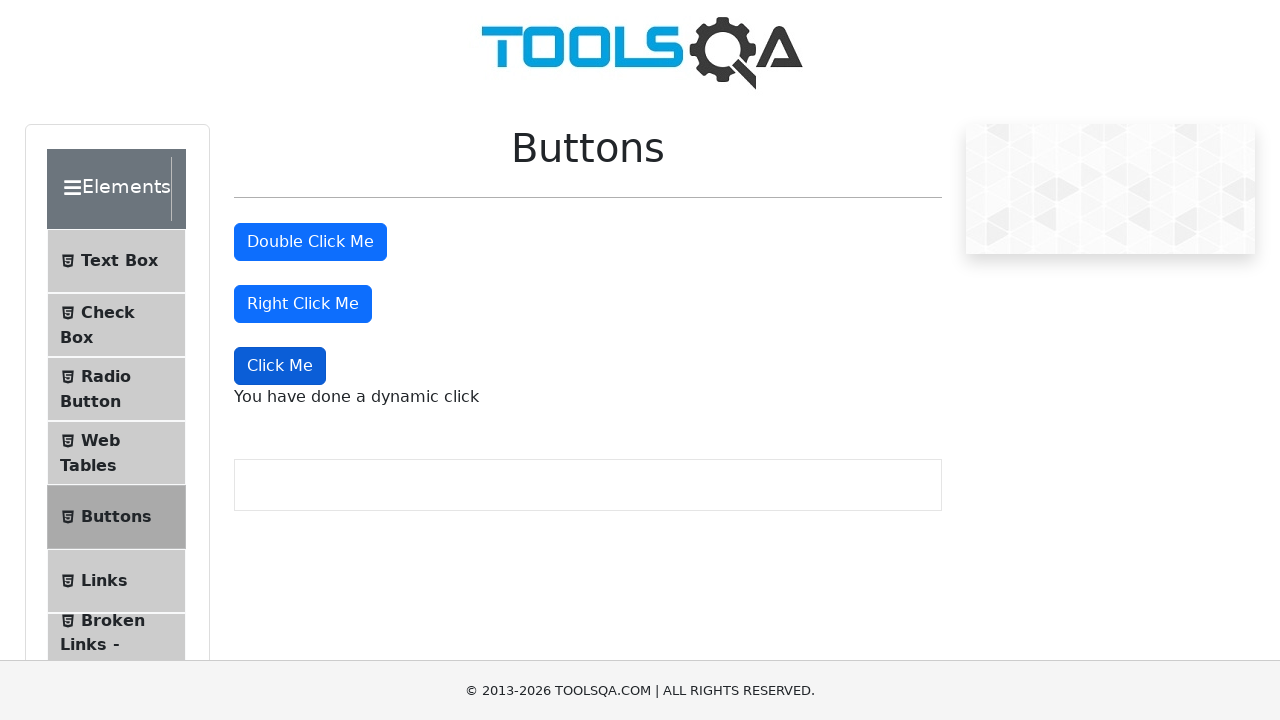